Demonstrates highlighting a web element by applying custom CSS styles (yellow background and red border) to an input field using JavaScript execution.

Starting URL: http://leaftaps.com/opentaps/control/main

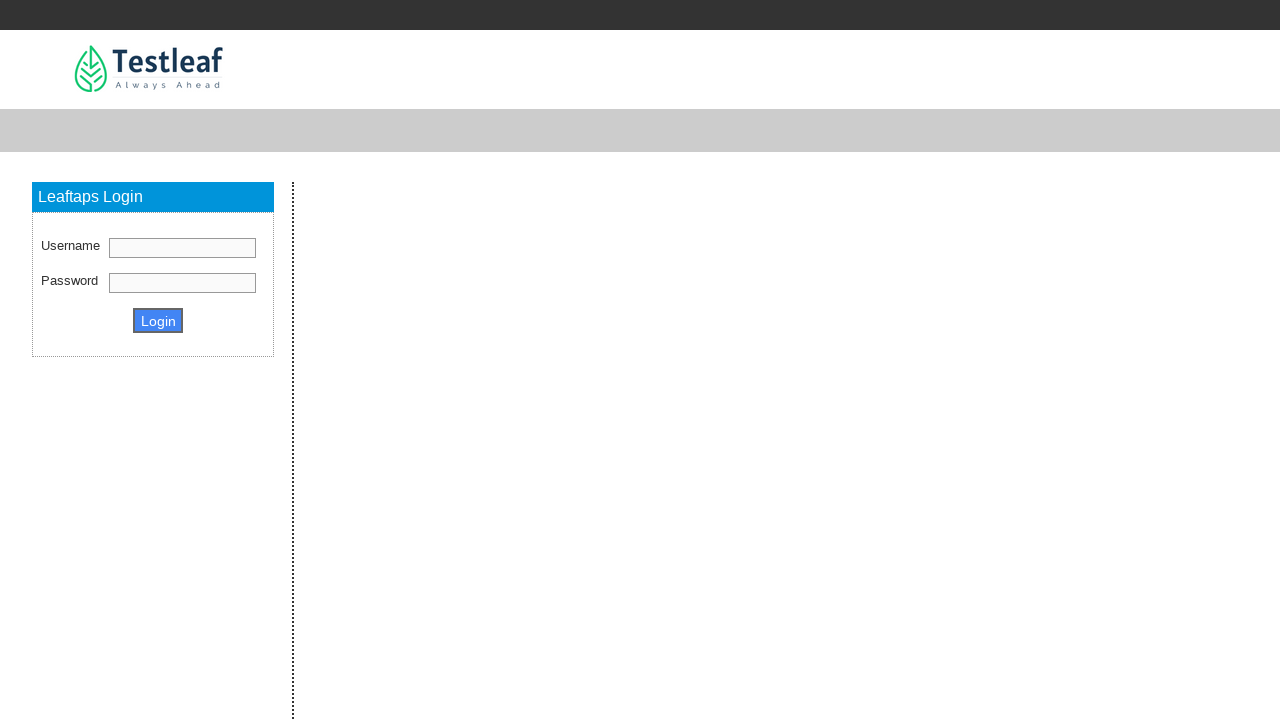

Waited for login input element to be visible
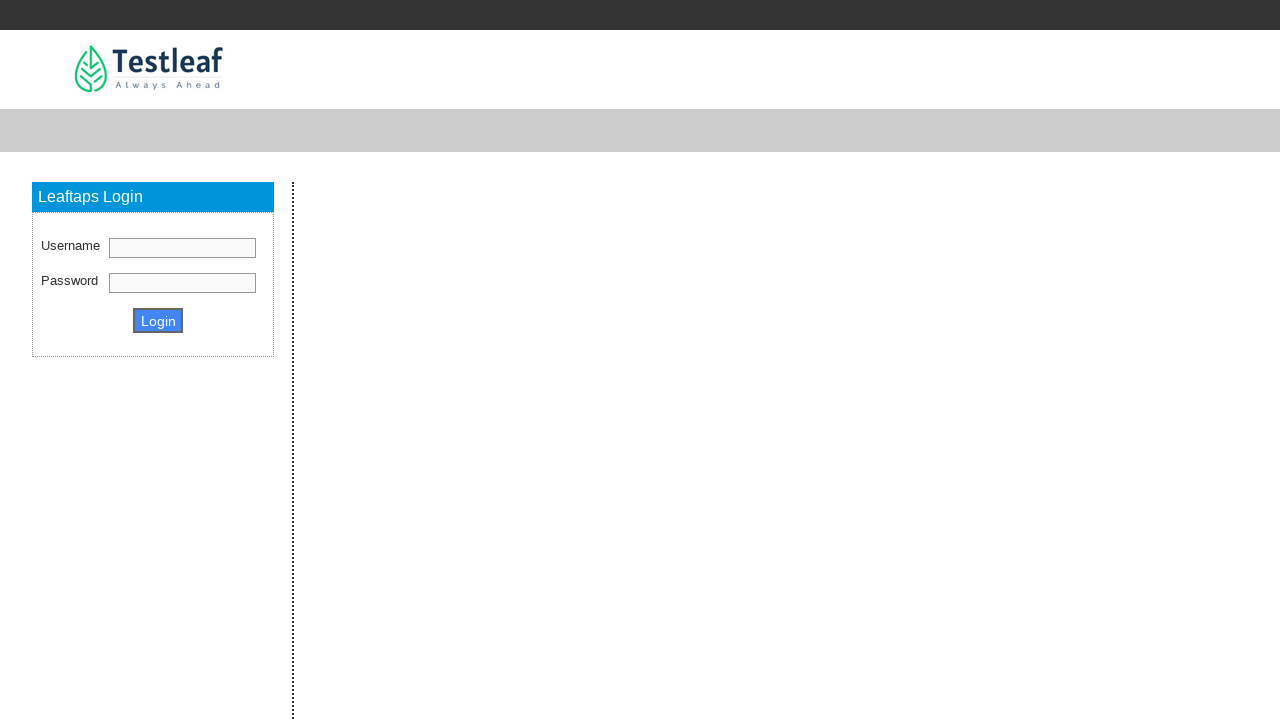

Applied yellow background and red border highlighting to login input field using JavaScript
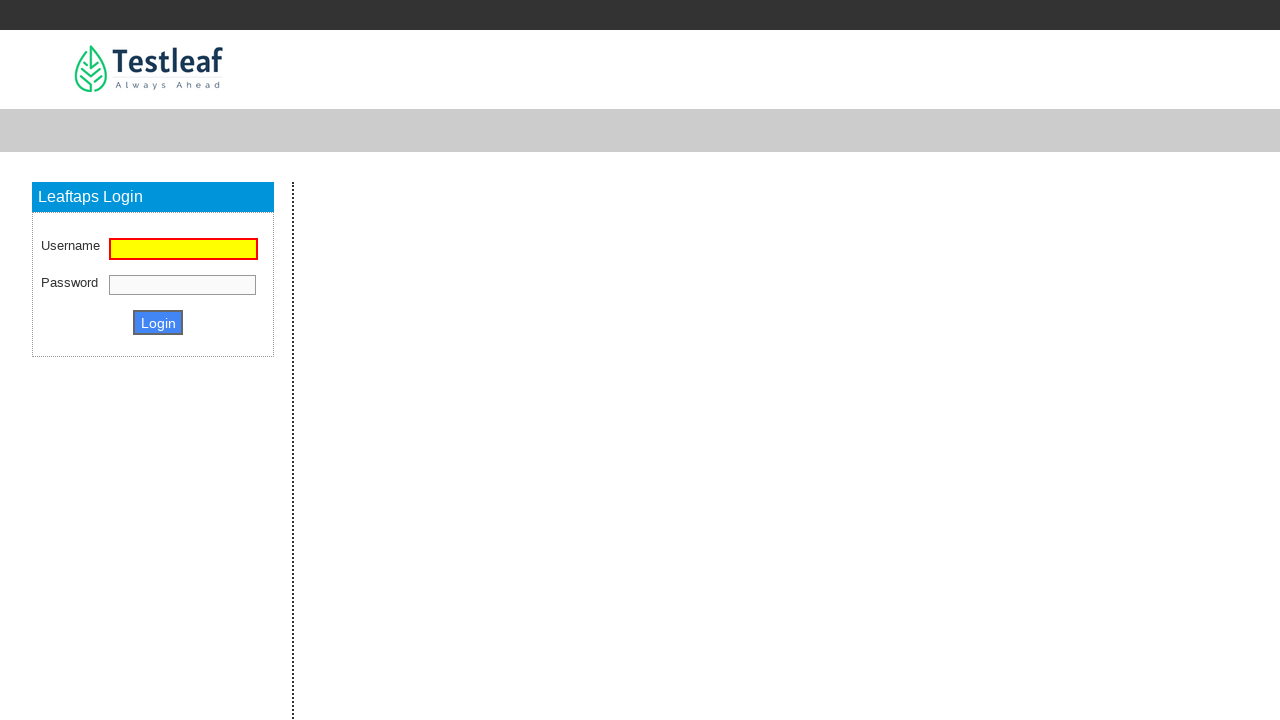

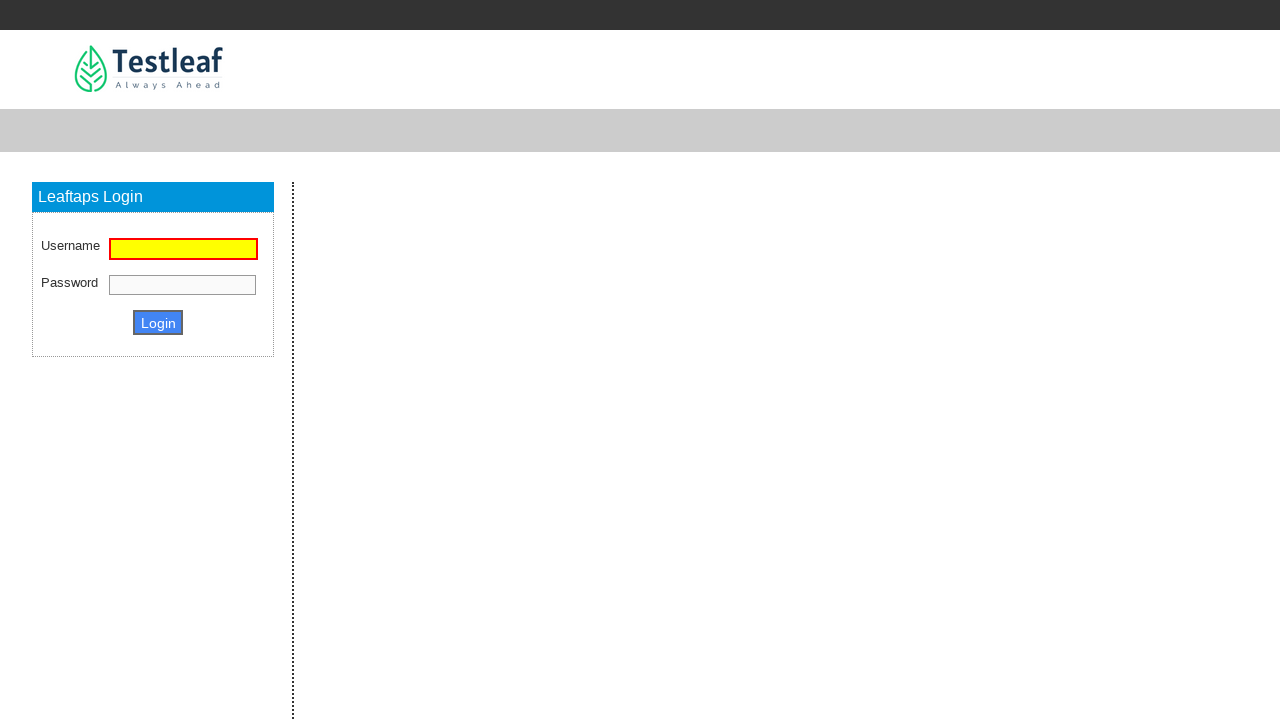